Tests that Clear completed button is hidden when no items are completed

Starting URL: https://demo.playwright.dev/todomvc

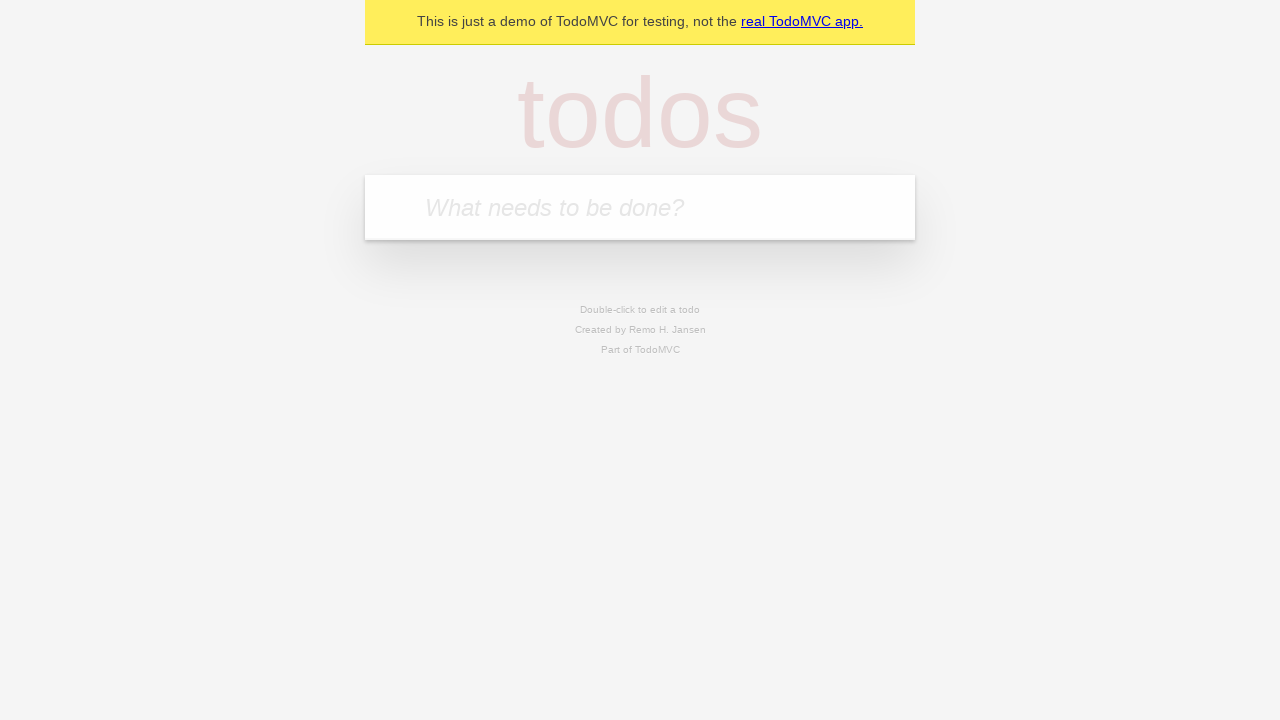

Navigated to TodoMVC demo page
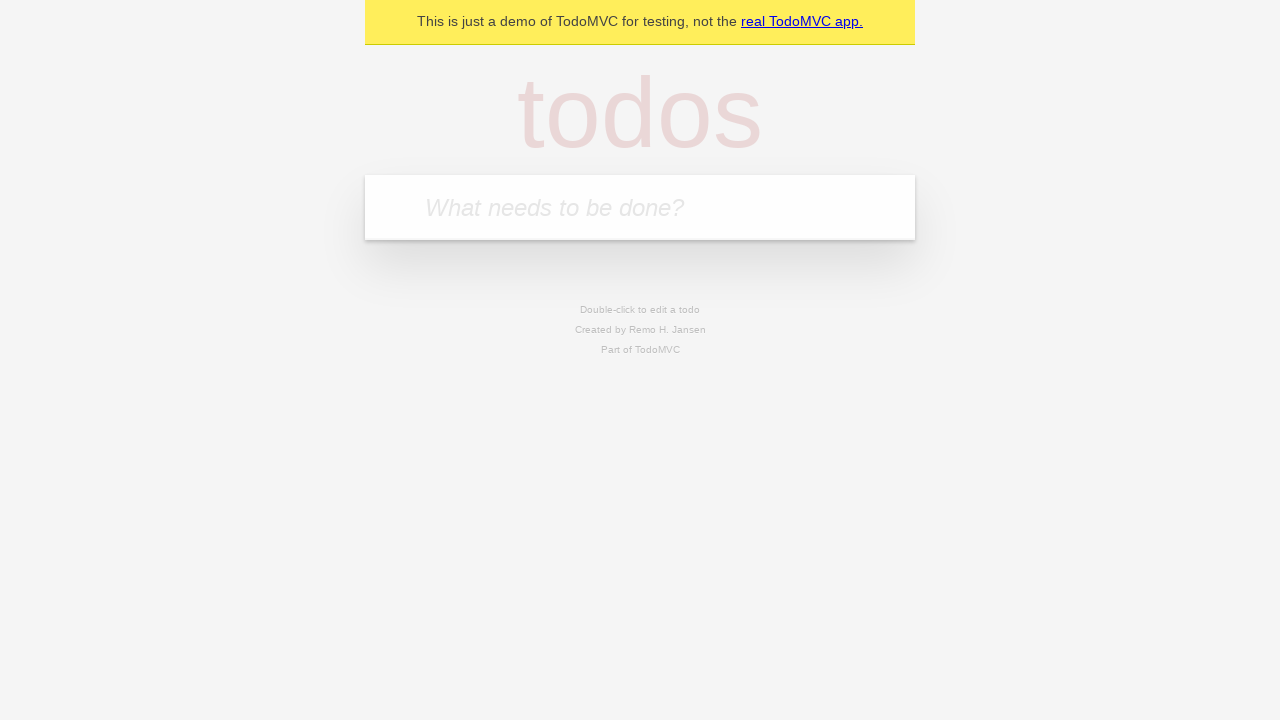

Located the new todo input field
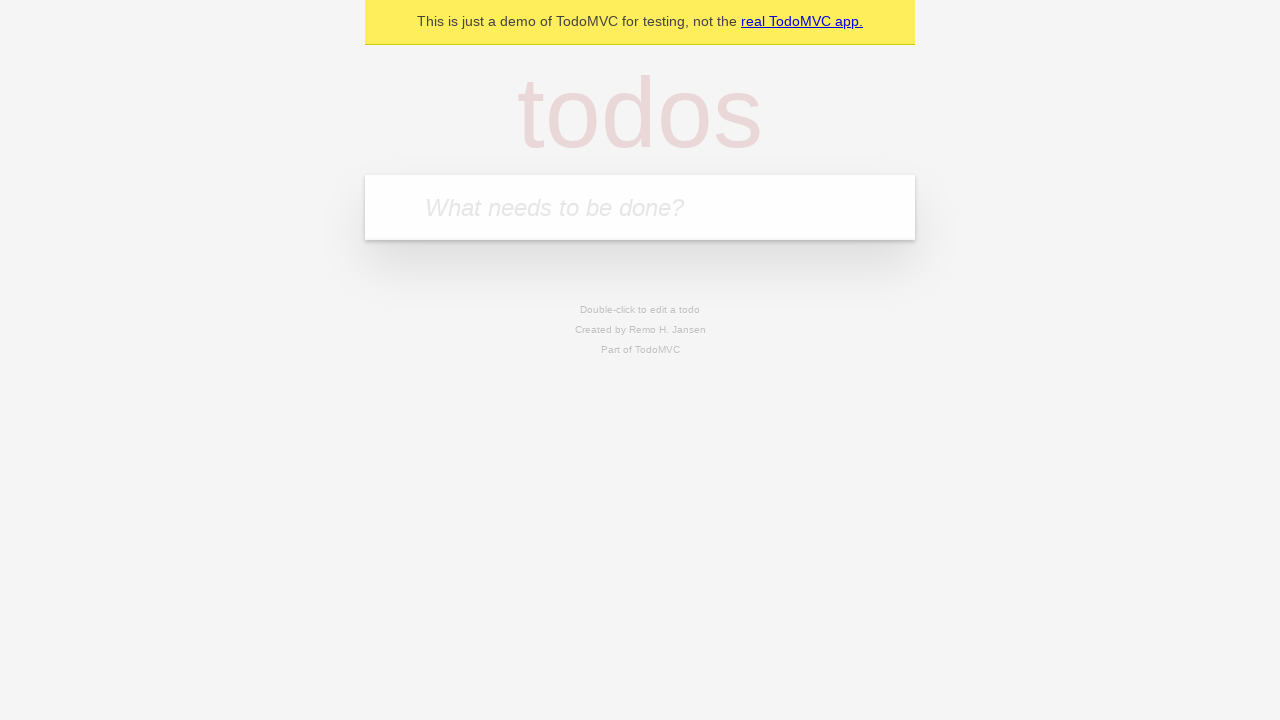

Filled todo input with 'buy some cheese' on internal:attr=[placeholder="What needs to be done?"i]
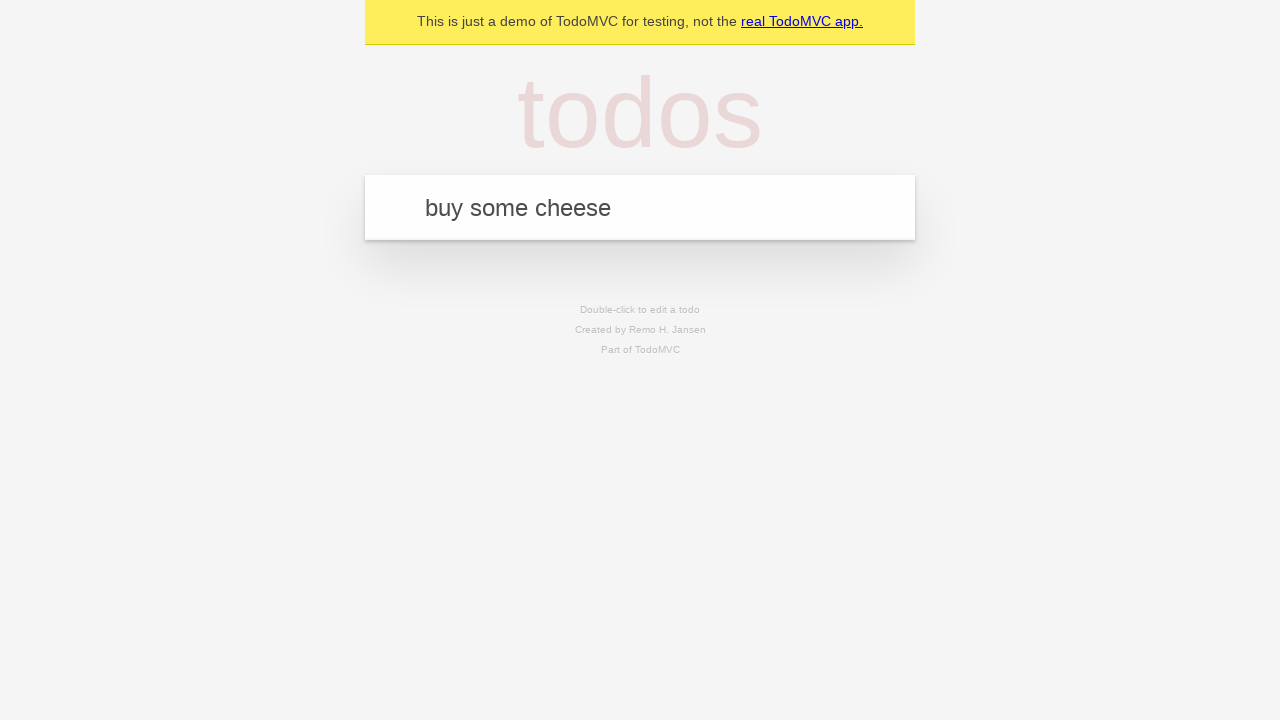

Pressed Enter to create todo 'buy some cheese' on internal:attr=[placeholder="What needs to be done?"i]
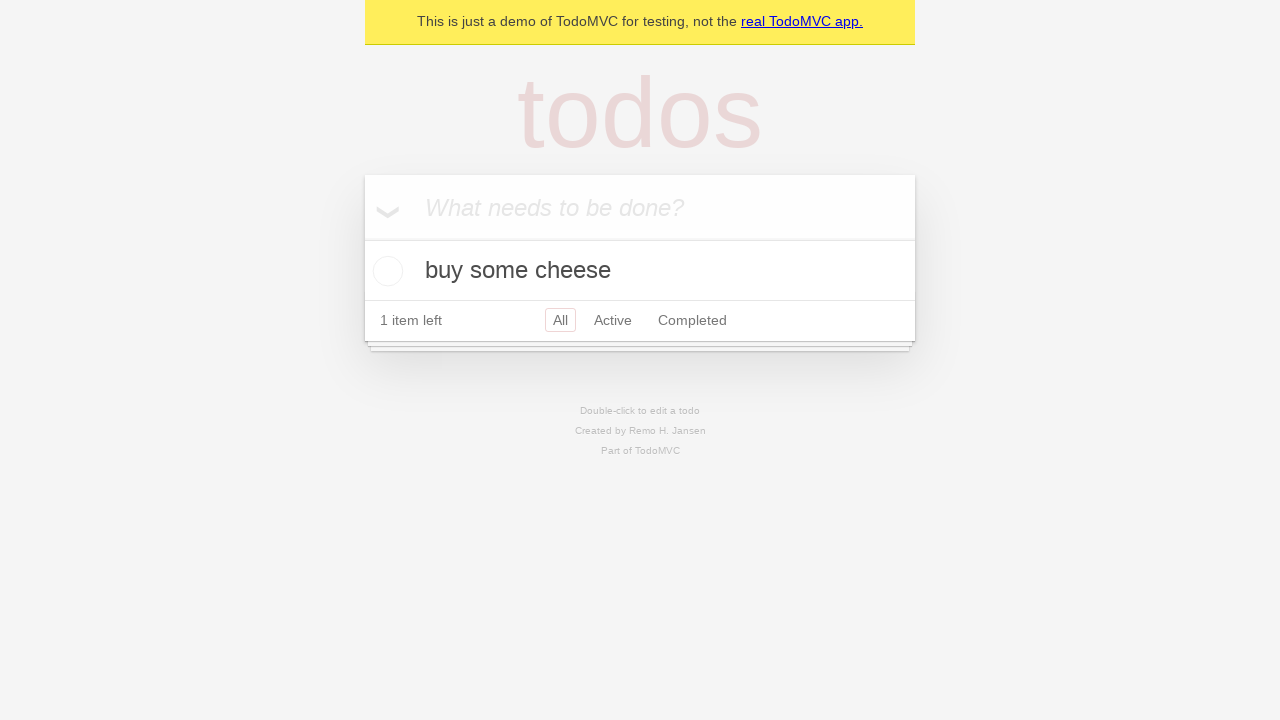

Filled todo input with 'feed the cat' on internal:attr=[placeholder="What needs to be done?"i]
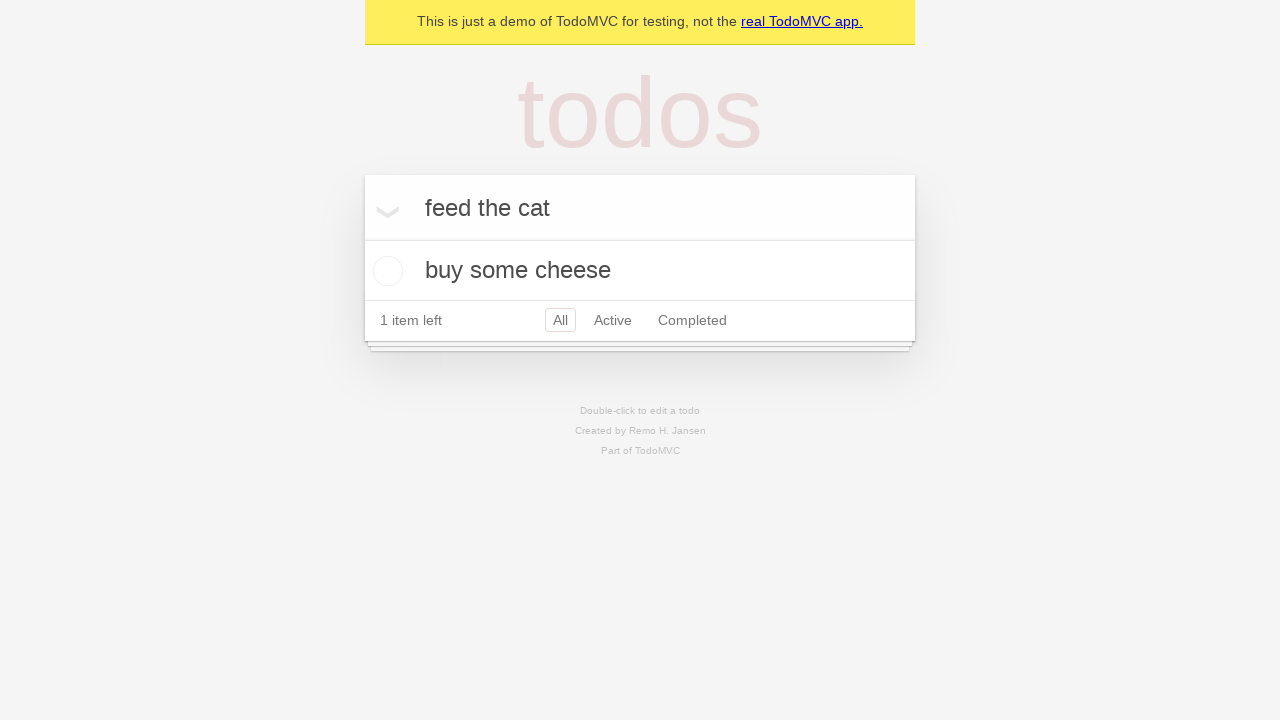

Pressed Enter to create todo 'feed the cat' on internal:attr=[placeholder="What needs to be done?"i]
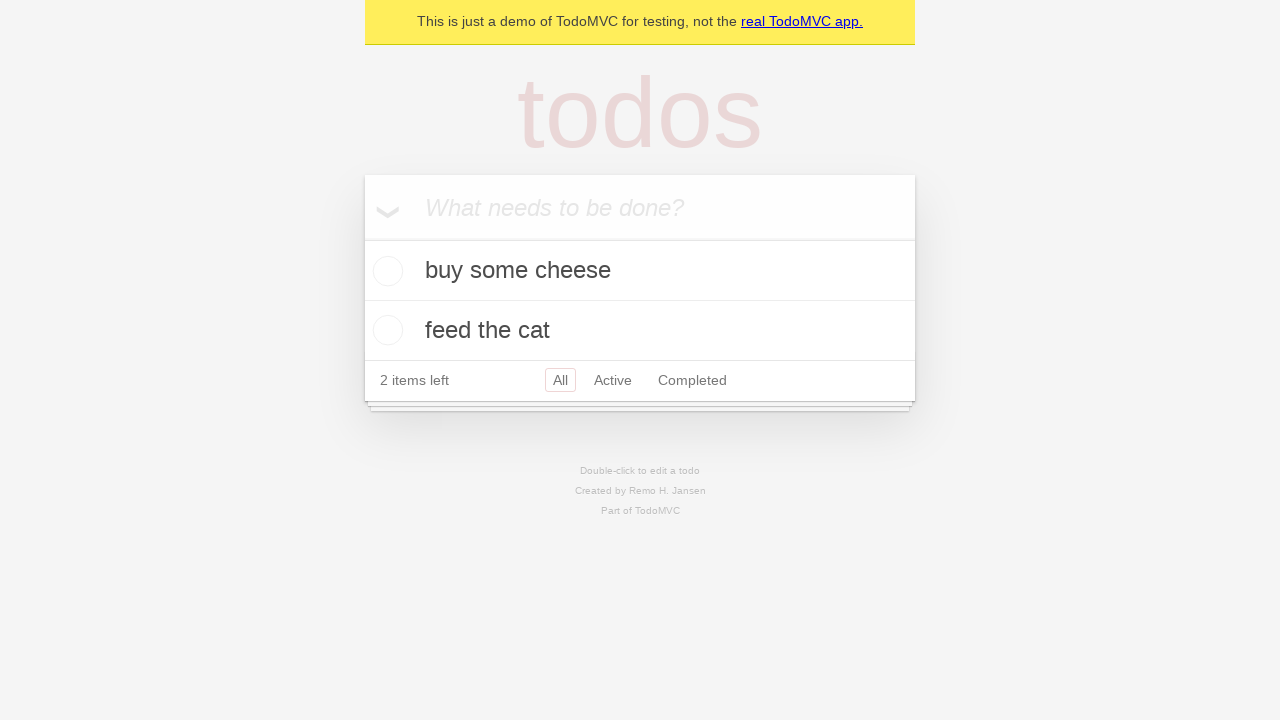

Filled todo input with 'book a doctors appointment' on internal:attr=[placeholder="What needs to be done?"i]
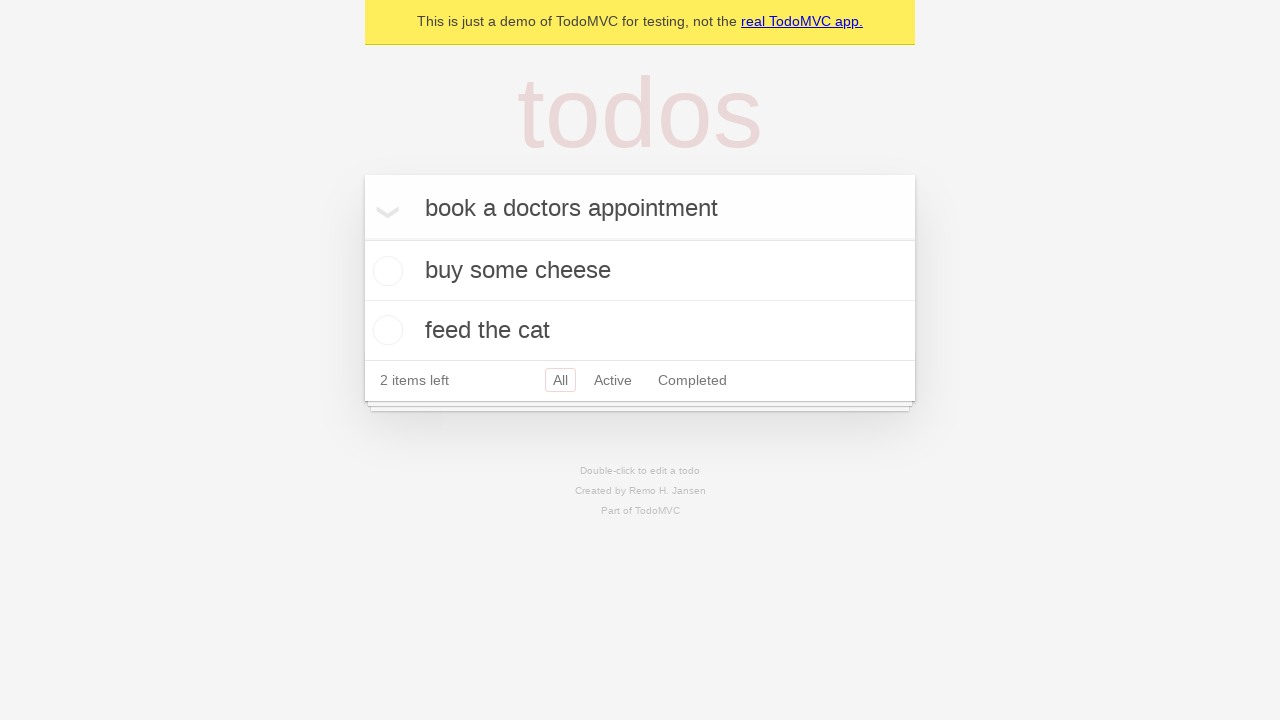

Pressed Enter to create todo 'book a doctors appointment' on internal:attr=[placeholder="What needs to be done?"i]
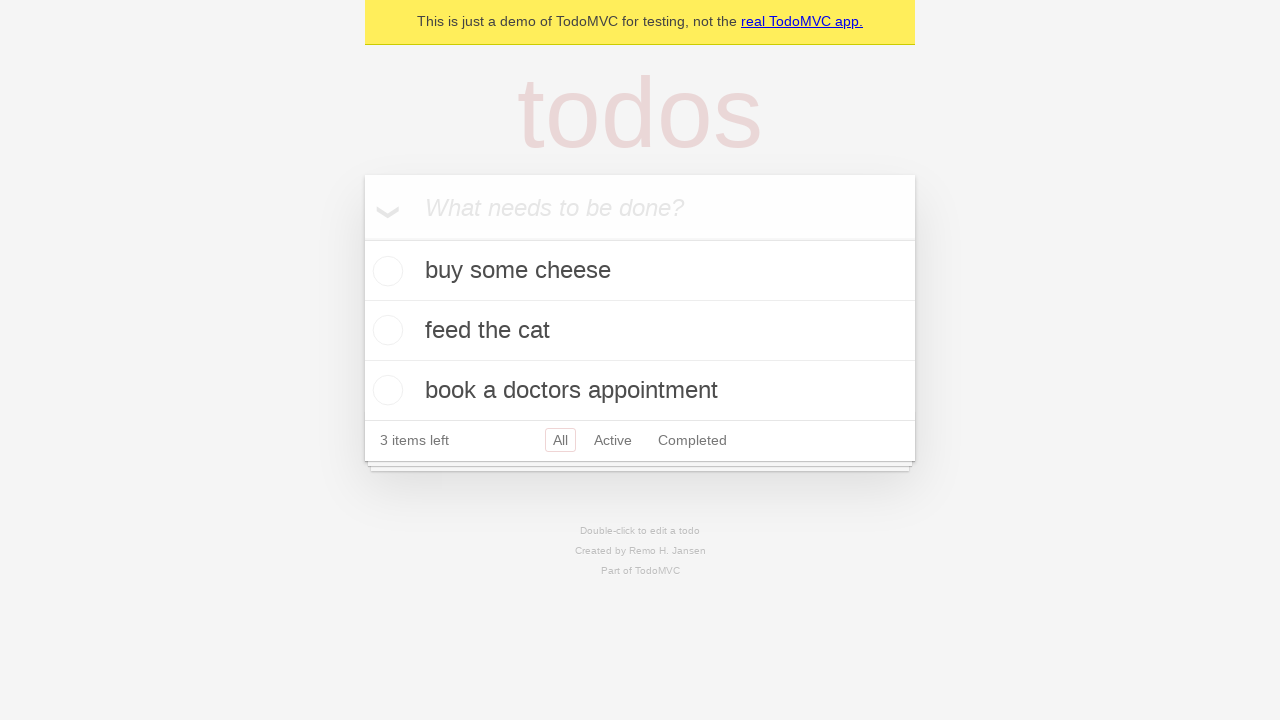

Checked the first todo item as completed at (385, 271) on .todo-list li .toggle >> nth=0
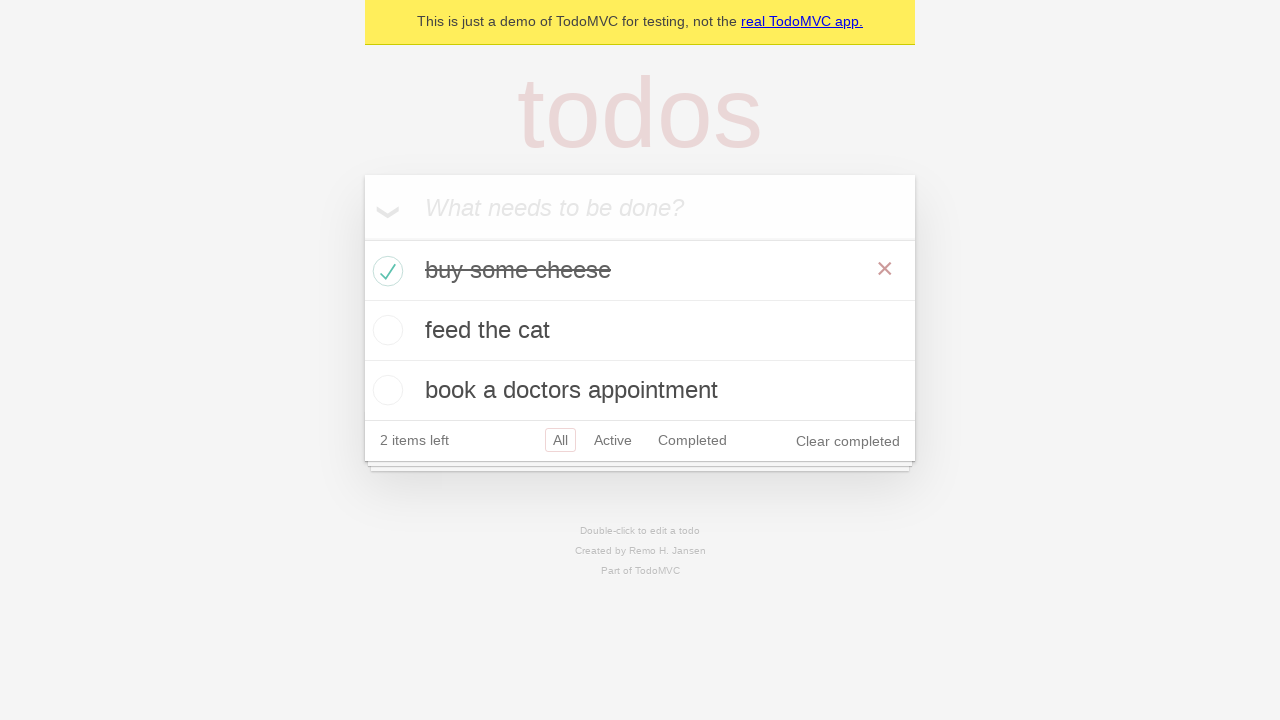

Clicked 'Clear completed' button to remove completed item at (848, 441) on internal:role=button[name="Clear completed"i]
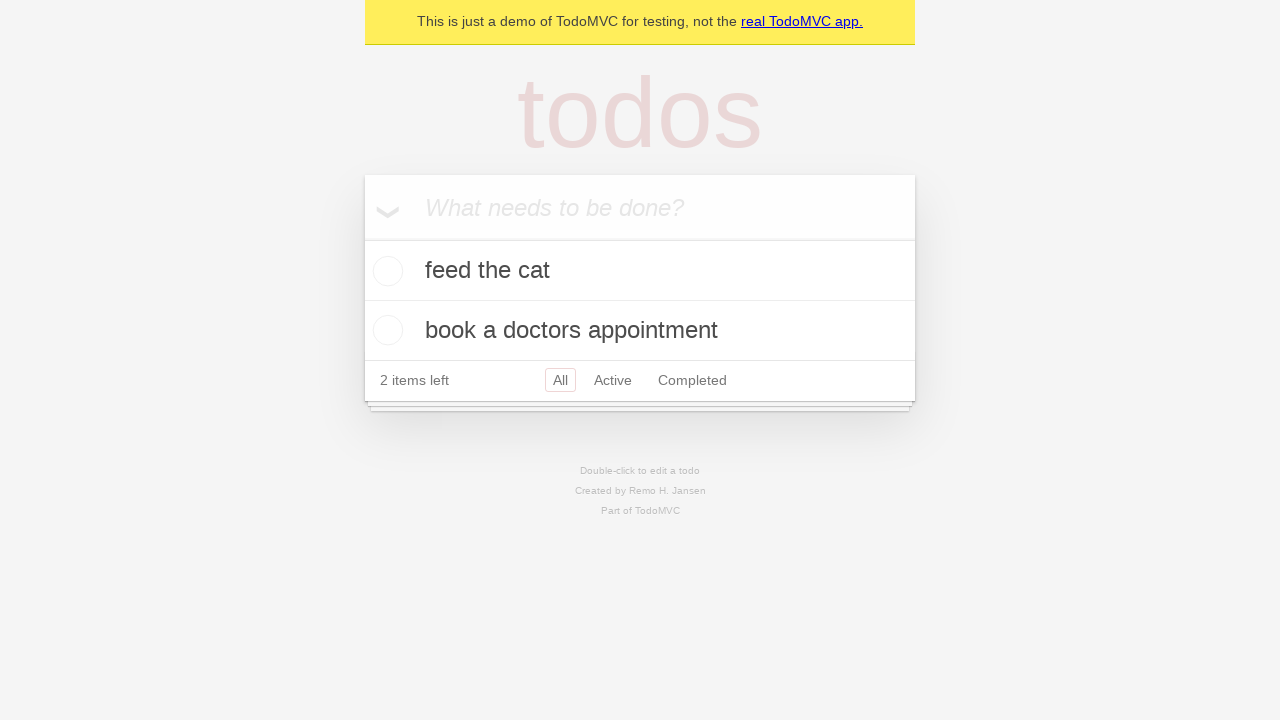

Verified that 'Clear completed' button is hidden when no items are completed
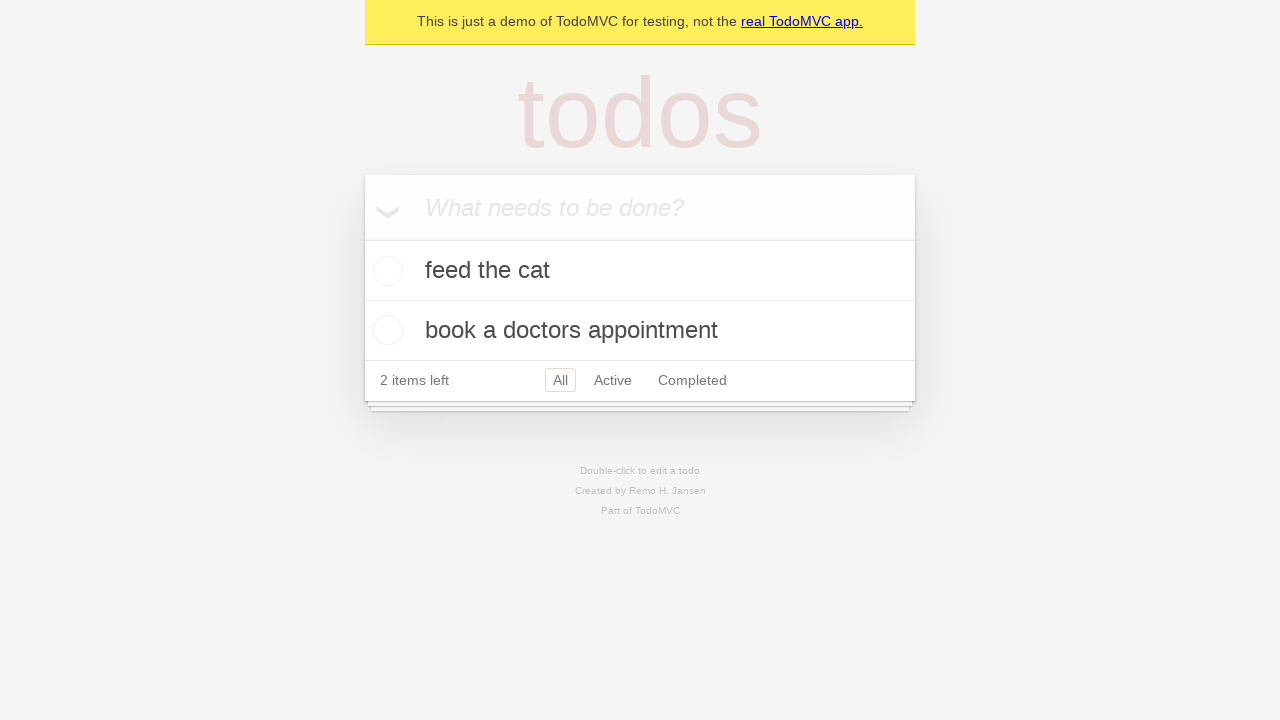

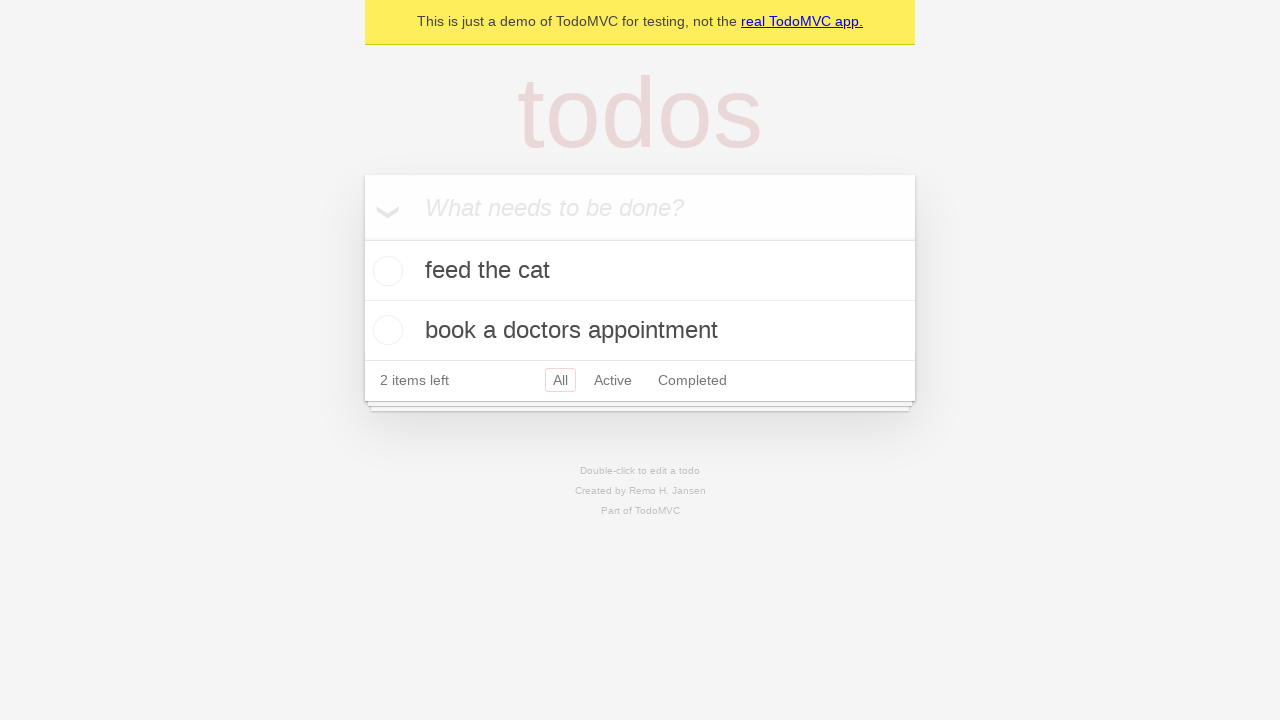